Tests JavaScript alert handling by clicking a button to trigger an alert, accepting it, and verifying the result message

Starting URL: https://the-internet.herokuapp.com/javascript_alerts

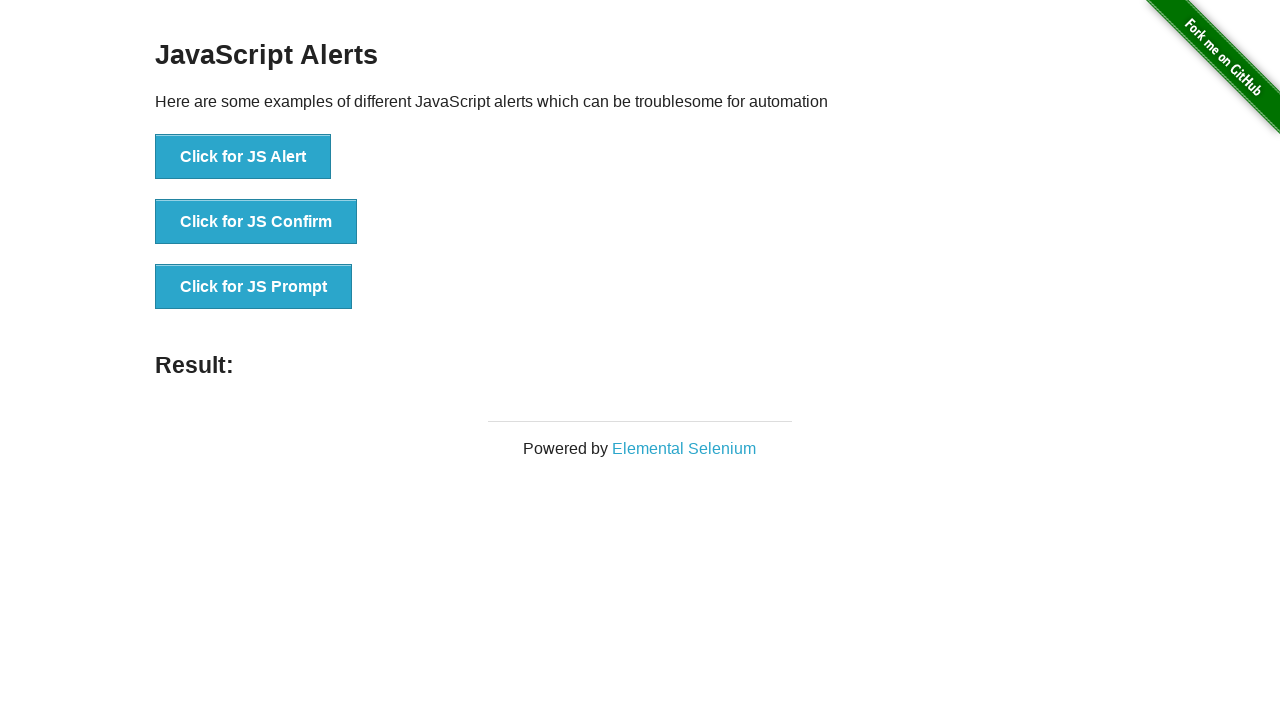

Clicked 'Click for JS Alert' button to trigger JavaScript alert at (243, 157) on xpath=//button[text()='Click for JS Alert']
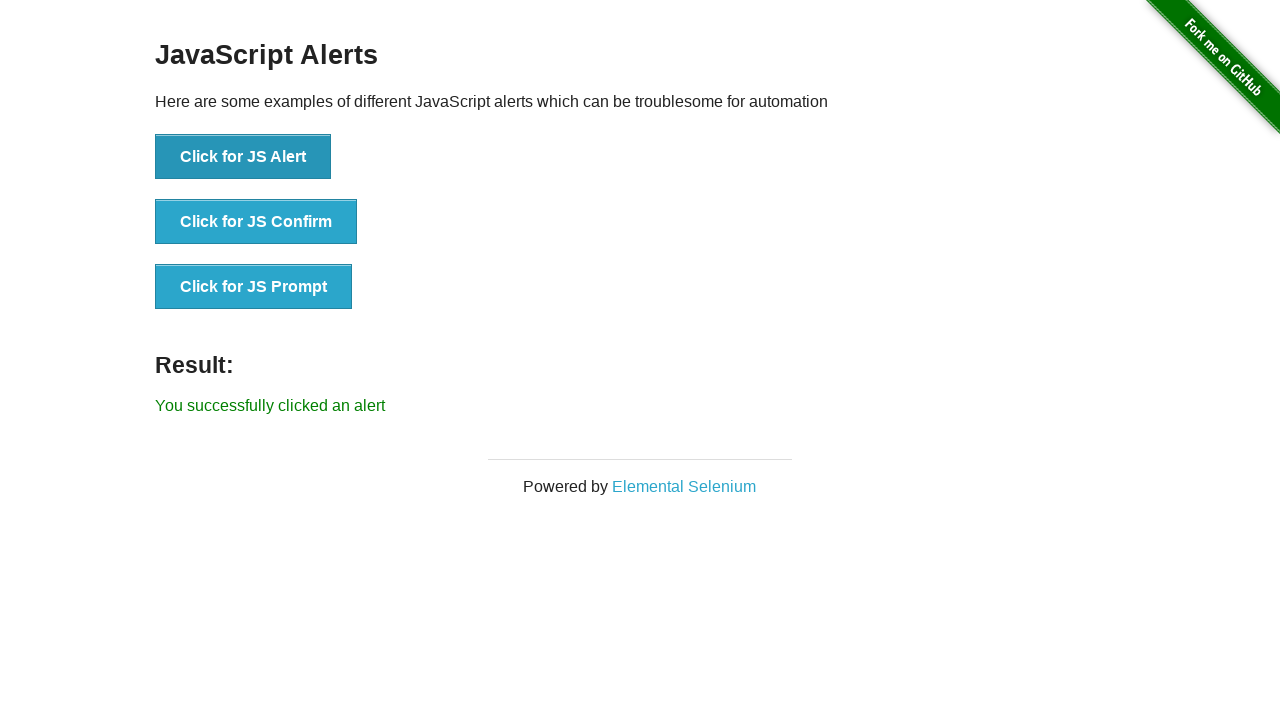

Set up dialog handler to accept JavaScript alert
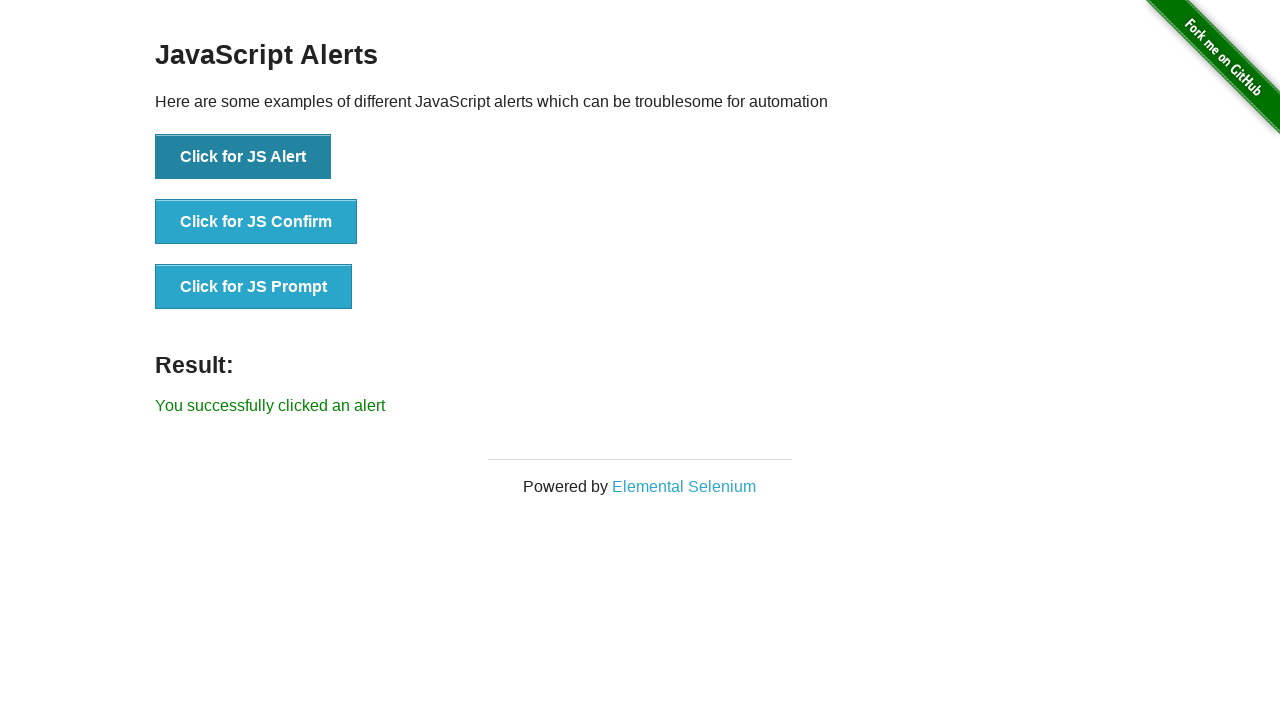

Result message element appeared after accepting alert
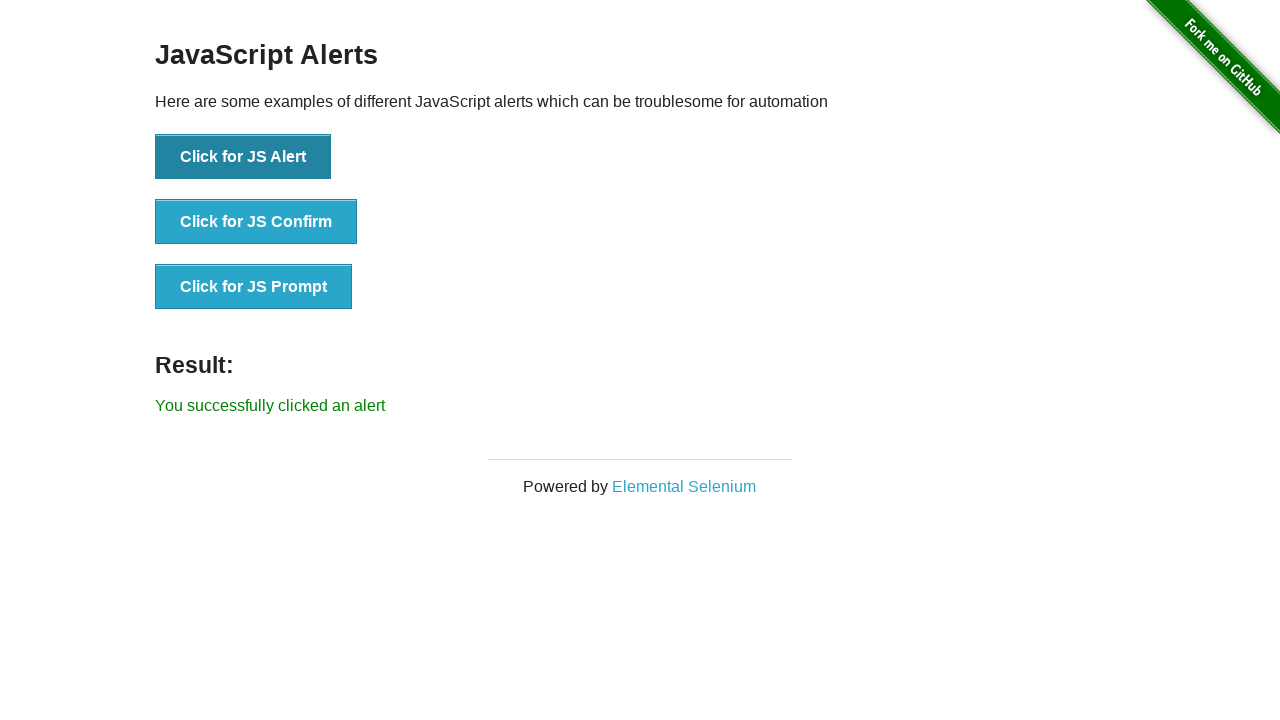

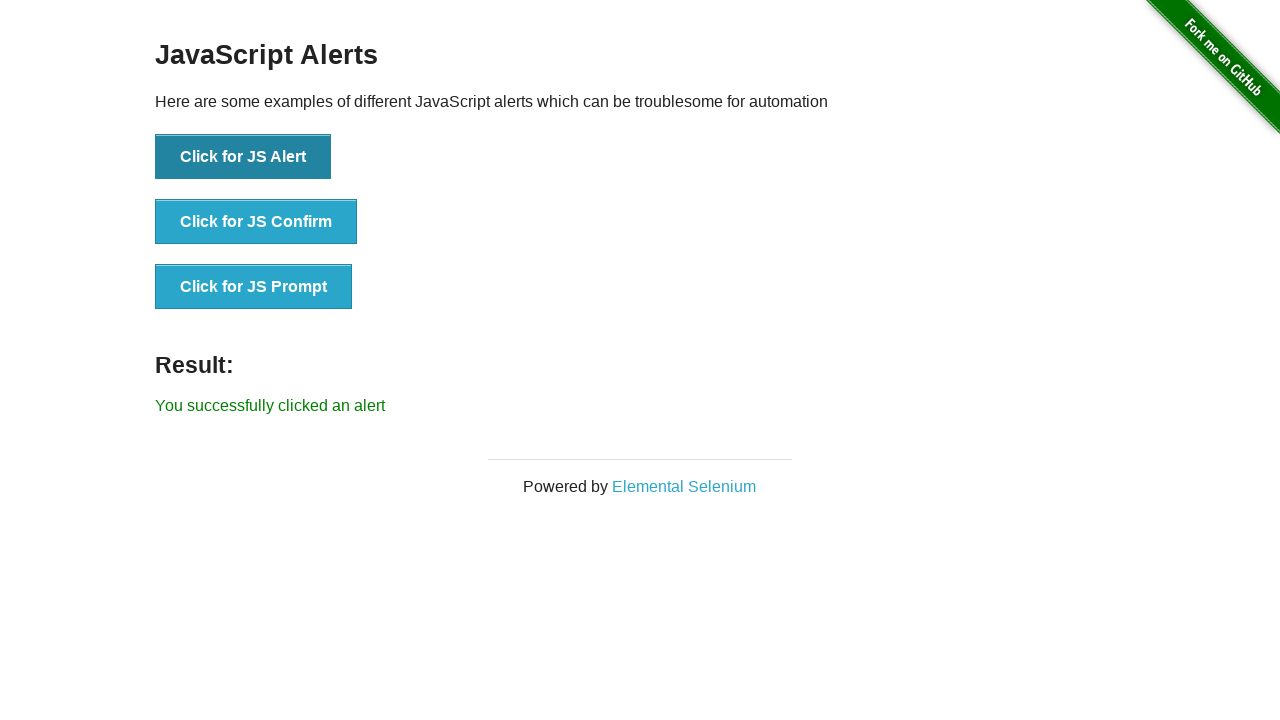